Tests a laminate flooring calculator by filling in room dimensions, laminate specifications, and configuration options, then verifying the calculated results

Starting URL: https://masterskayapola.ru/kalkulyator/laminata.html

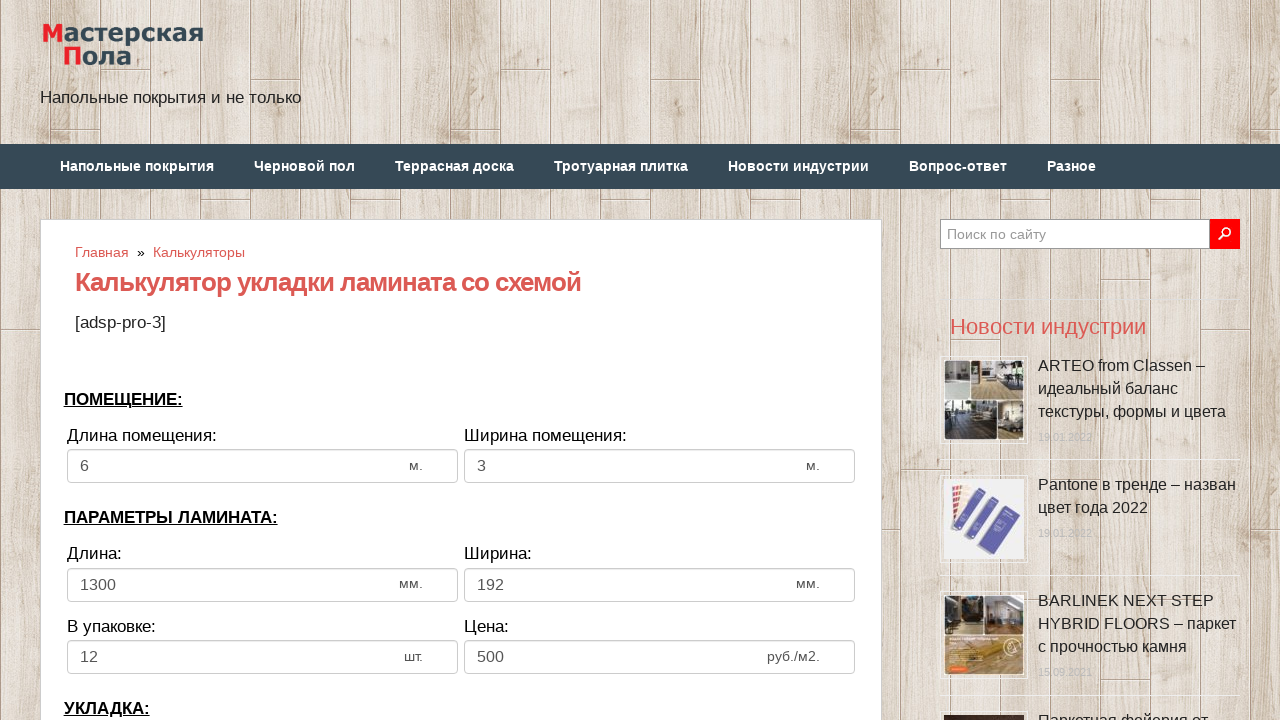

Filled room width with 5 meters on input[name='calc_roomwidth']
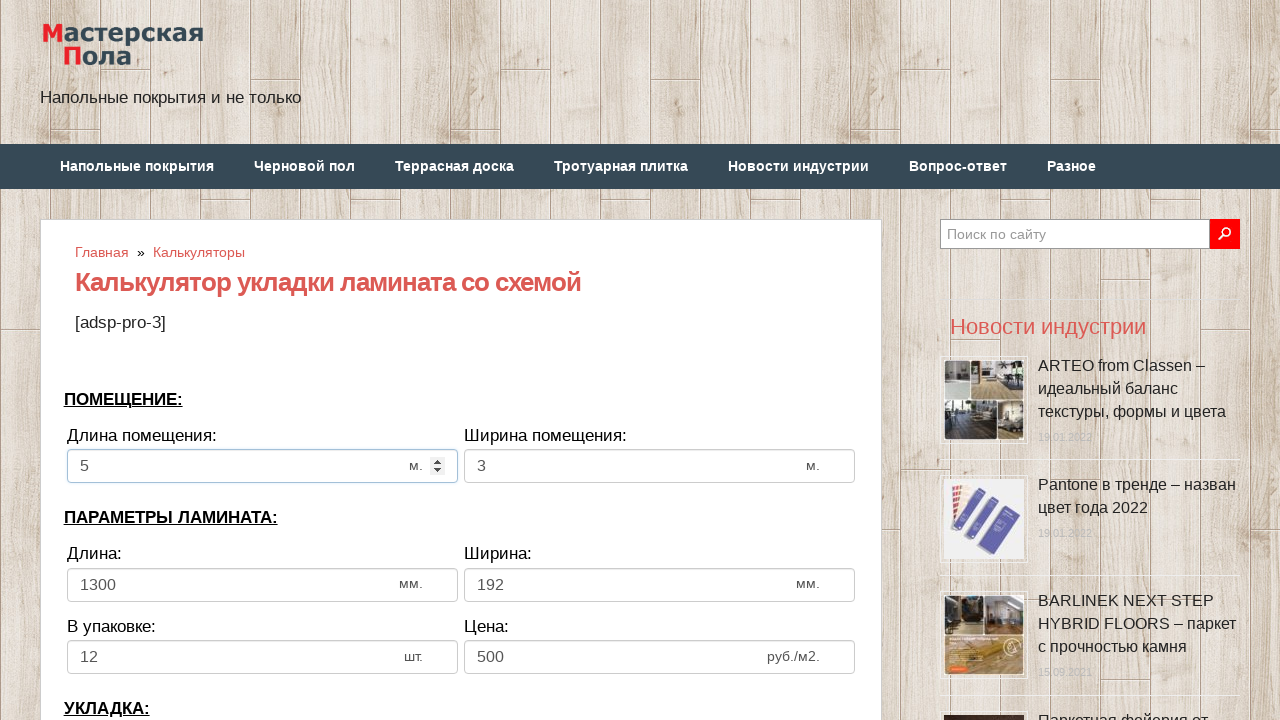

Filled room height with 4 meters on input[name='calc_roomheight']
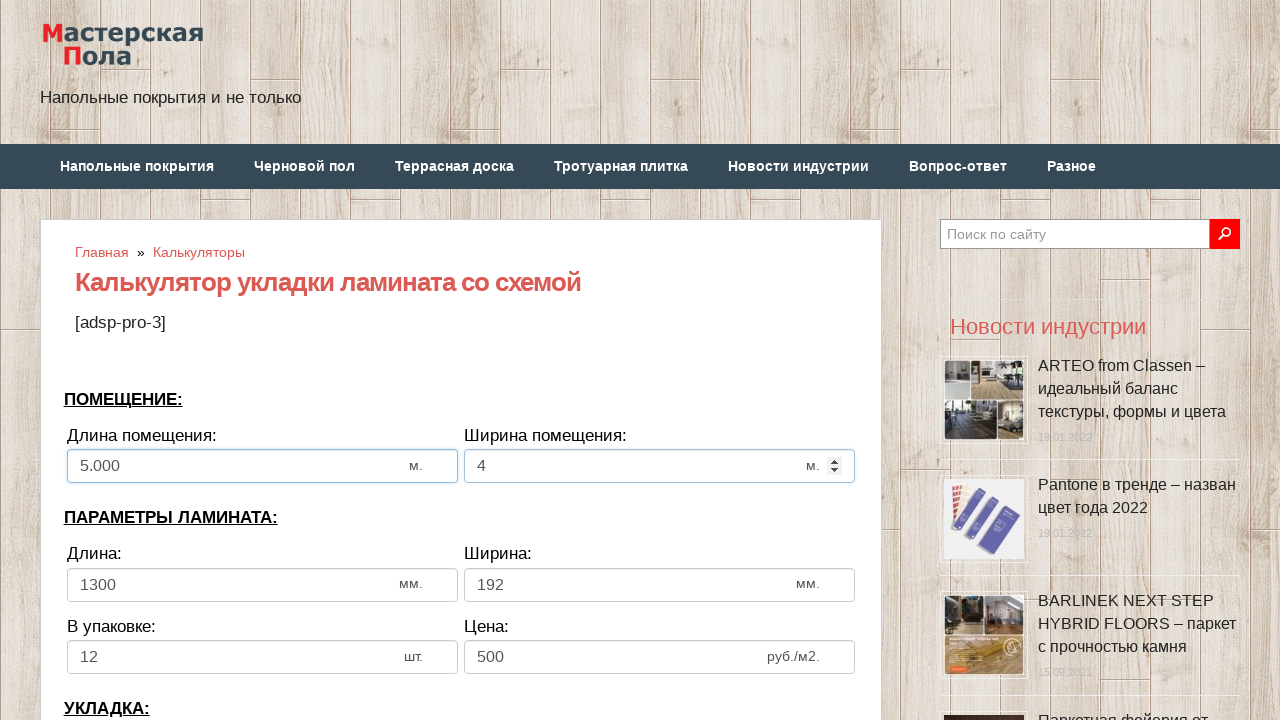

Filled laminate width with 1000 mm on input[name='calc_lamwidth']
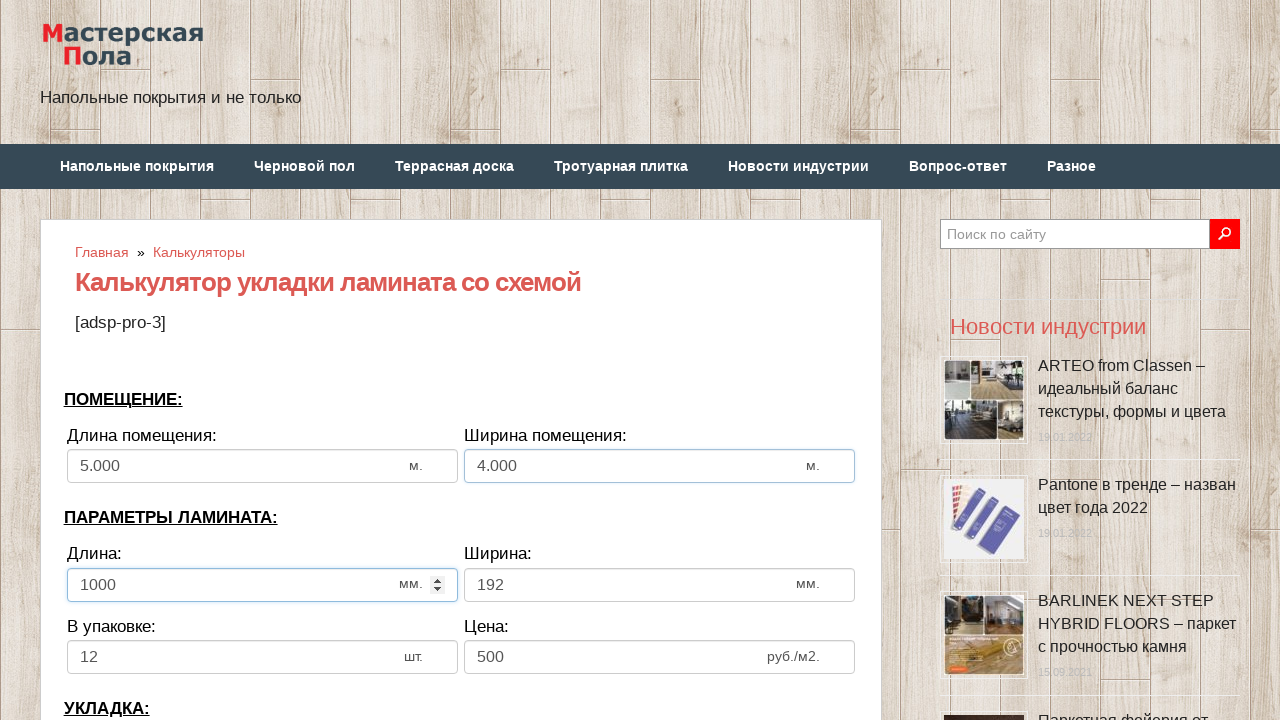

Filled laminate height with 150 mm on input[name='calc_lamheight']
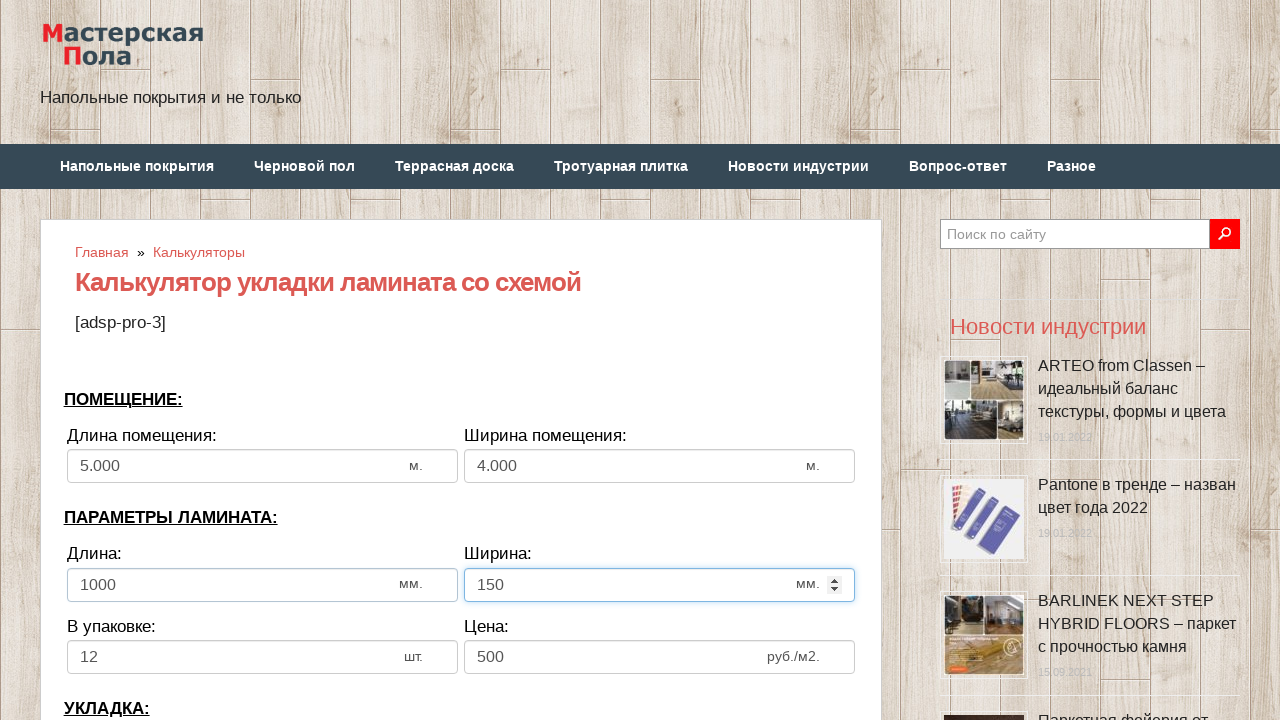

Filled planks per package with 10 on input[name='calc_inpack']
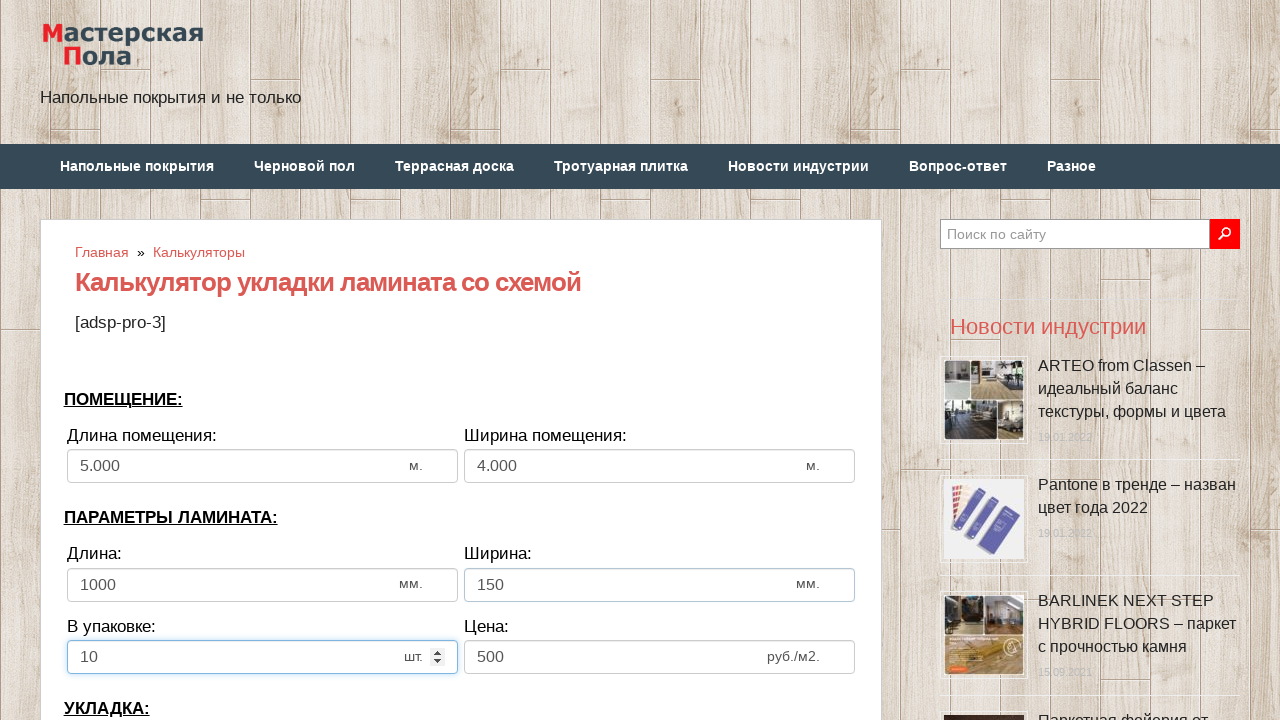

Filled price per package with 400 on input[name='calc_price']
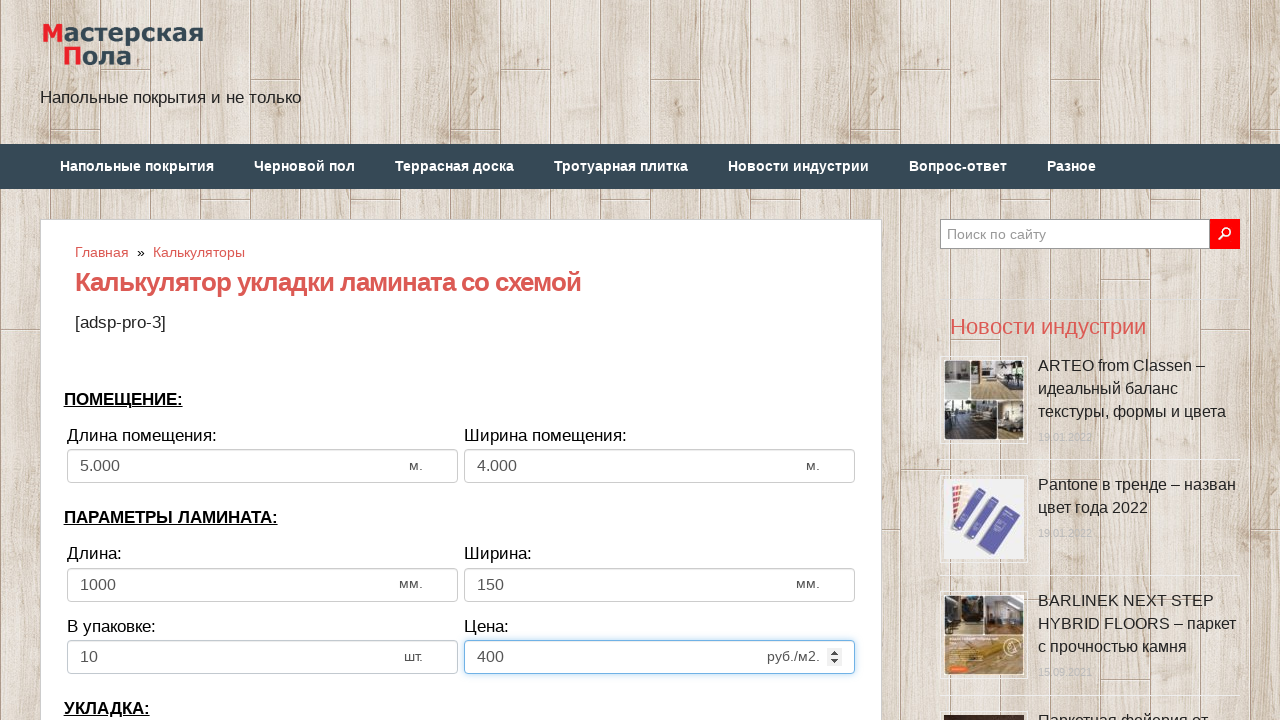

Selected laminate direction (first option) on select[name='calc_direct']
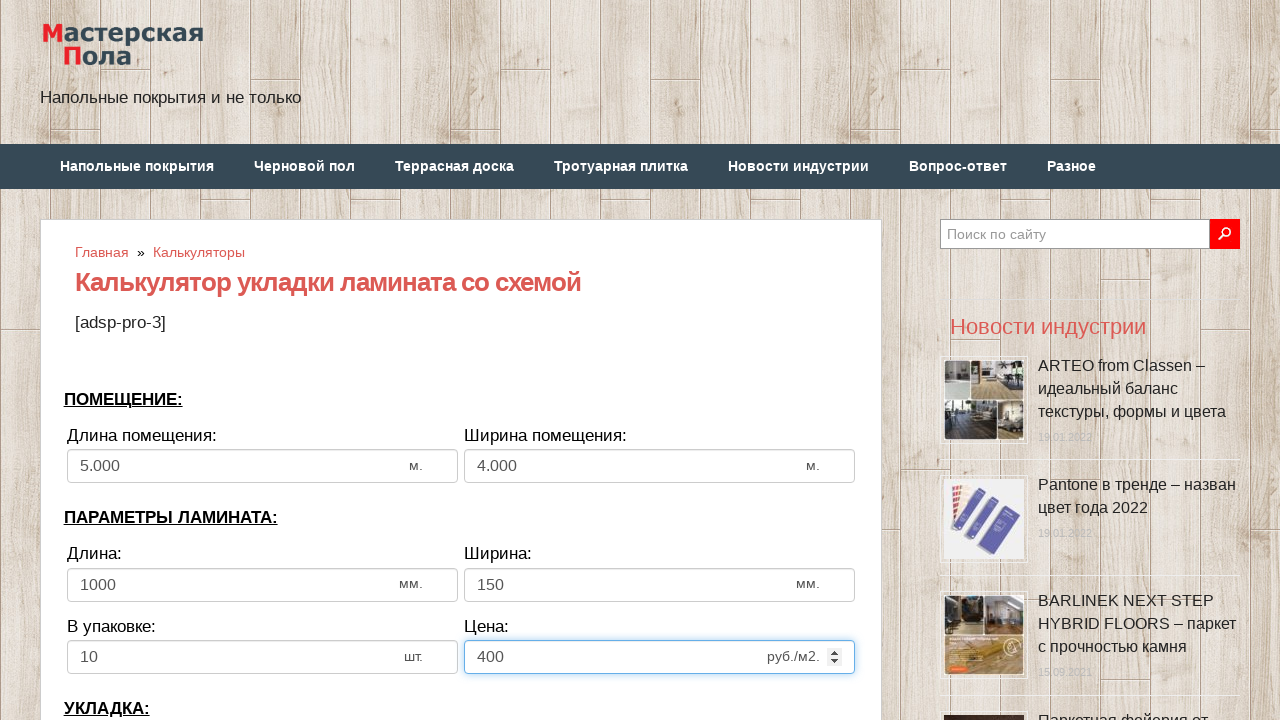

Filled bias/offset with 200 mm on input[name='calc_bias']
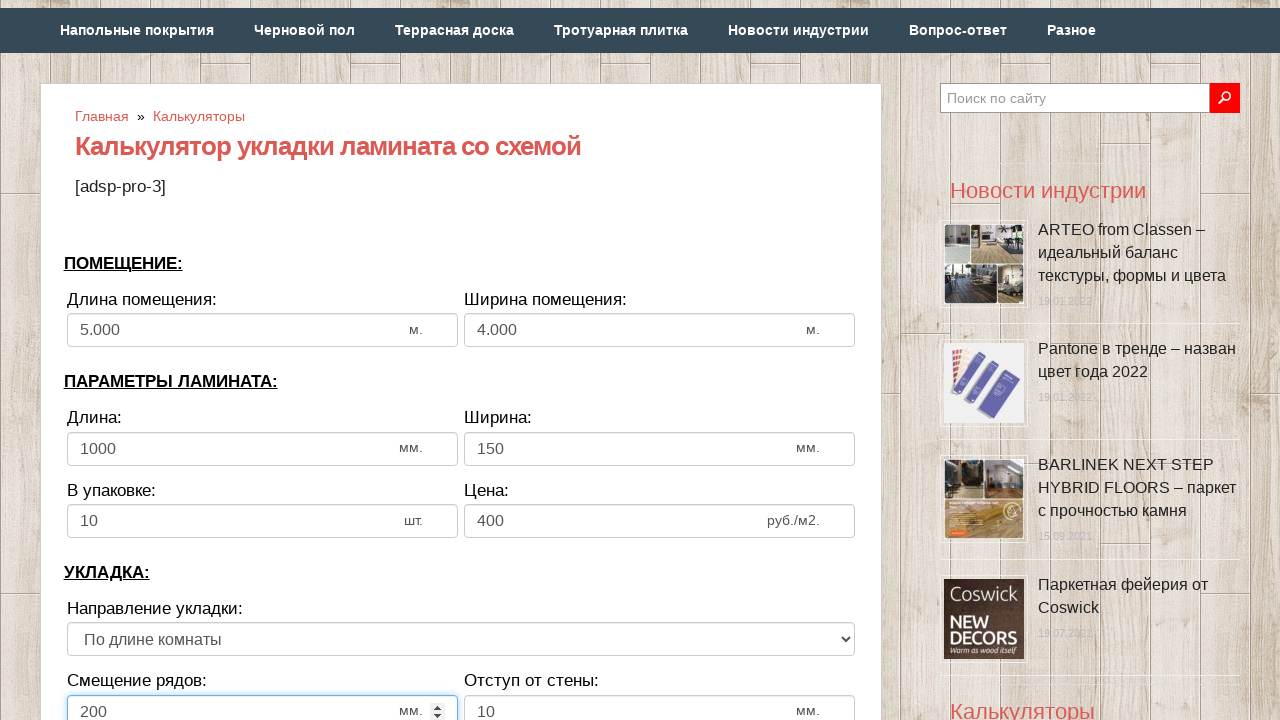

Filled wall distance with 5 mm on input[name='calc_walldist']
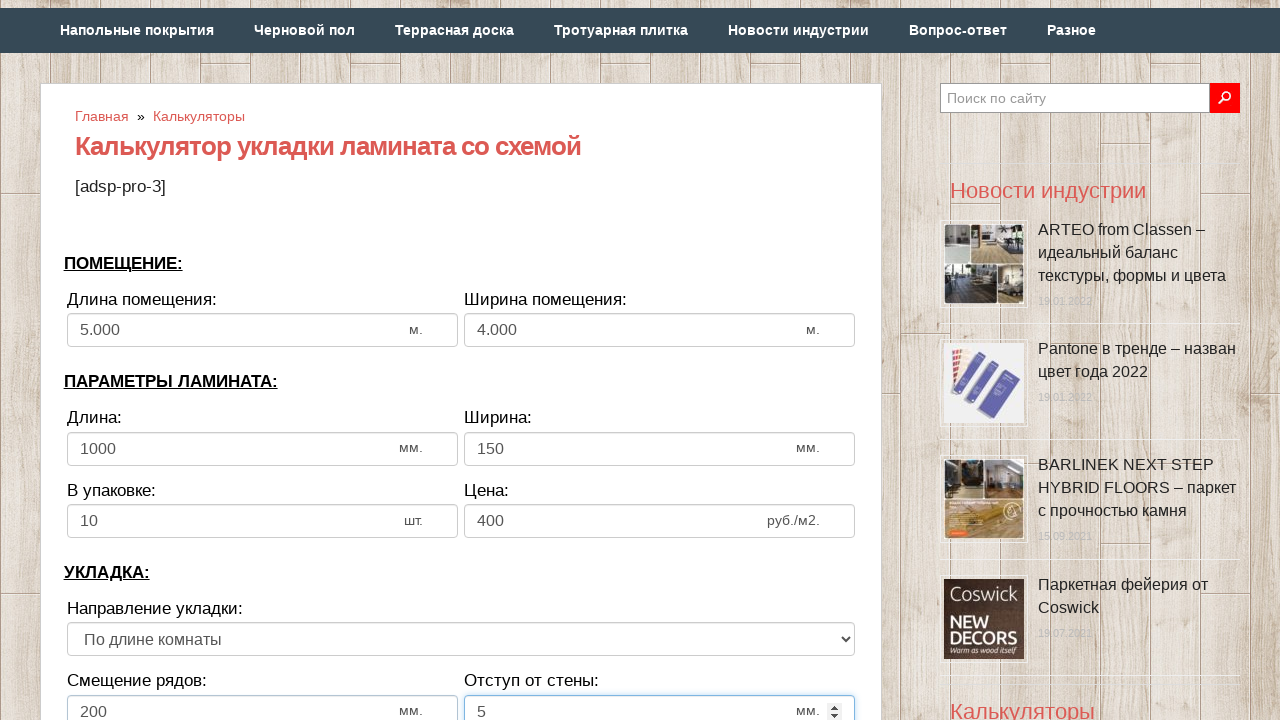

Clicked calculate button at (461, 361) on div.calc .btn-lg
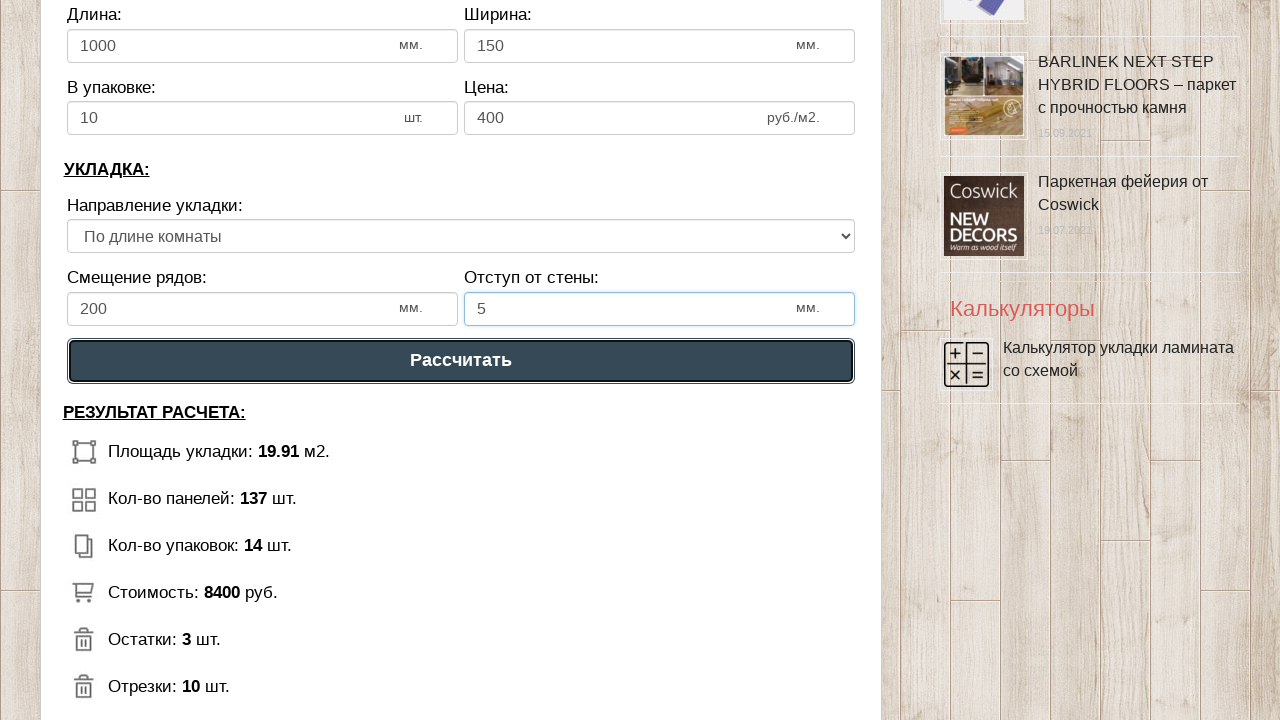

Calculation results loaded and displayed
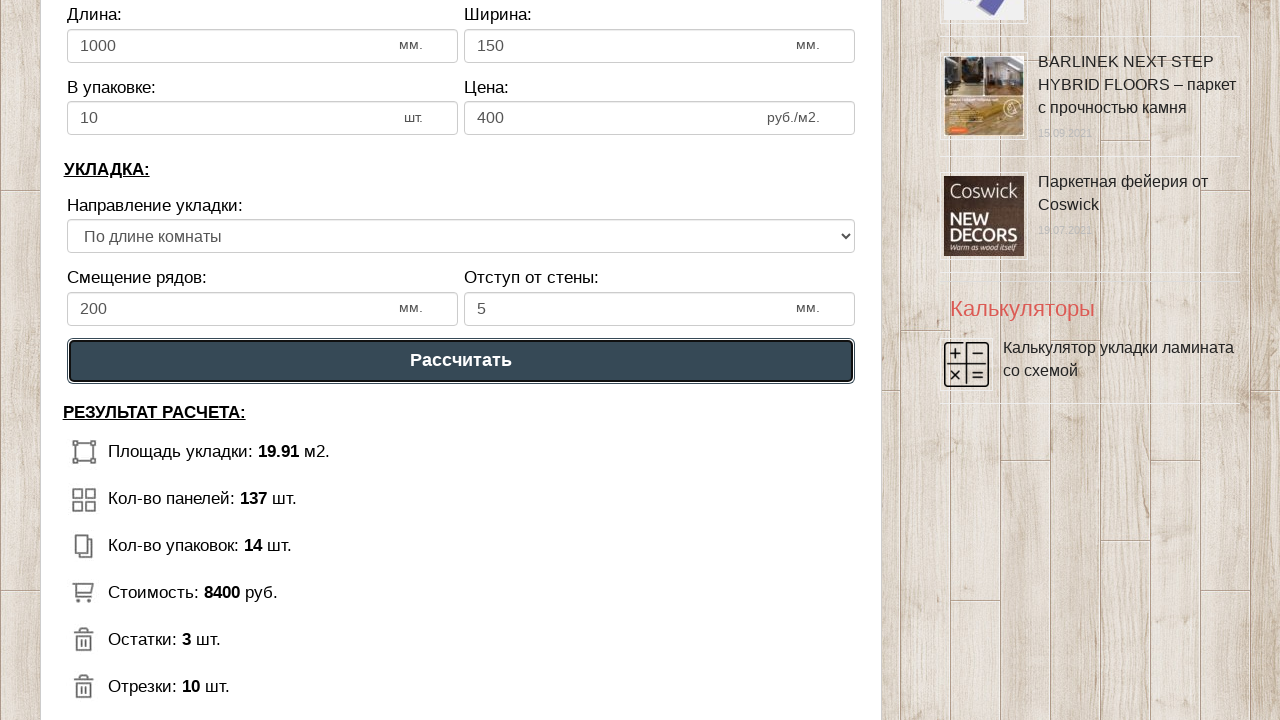

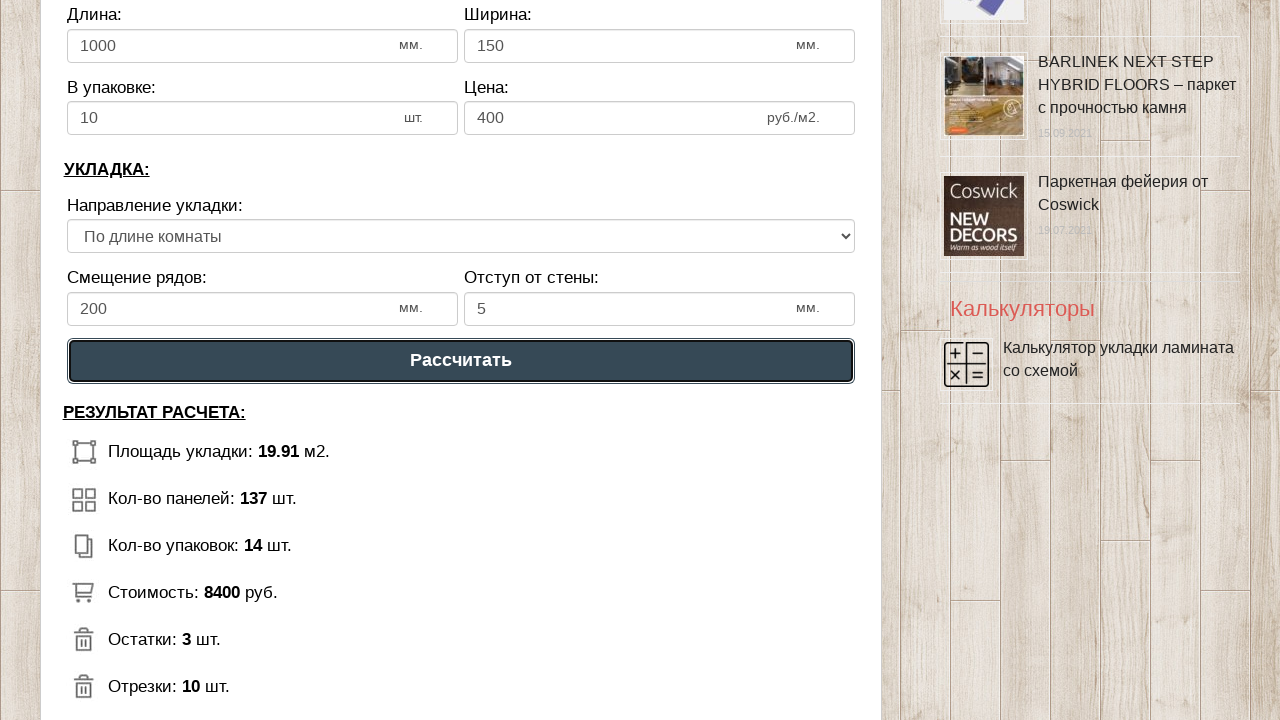